Tests a web form by entering text into a text box, clicking the submit button, and verifying the success message is displayed.

Starting URL: https://www.selenium.dev/selenium/web/web-form.html

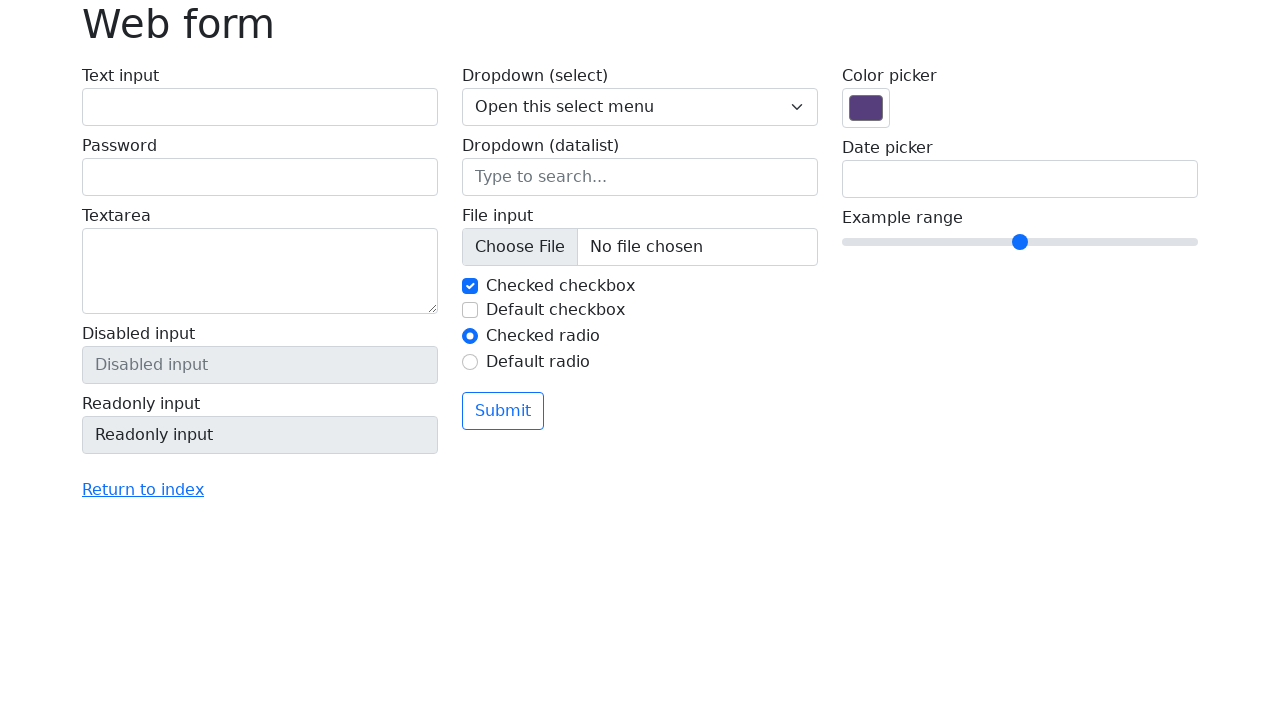

Verified page title is 'Web form'
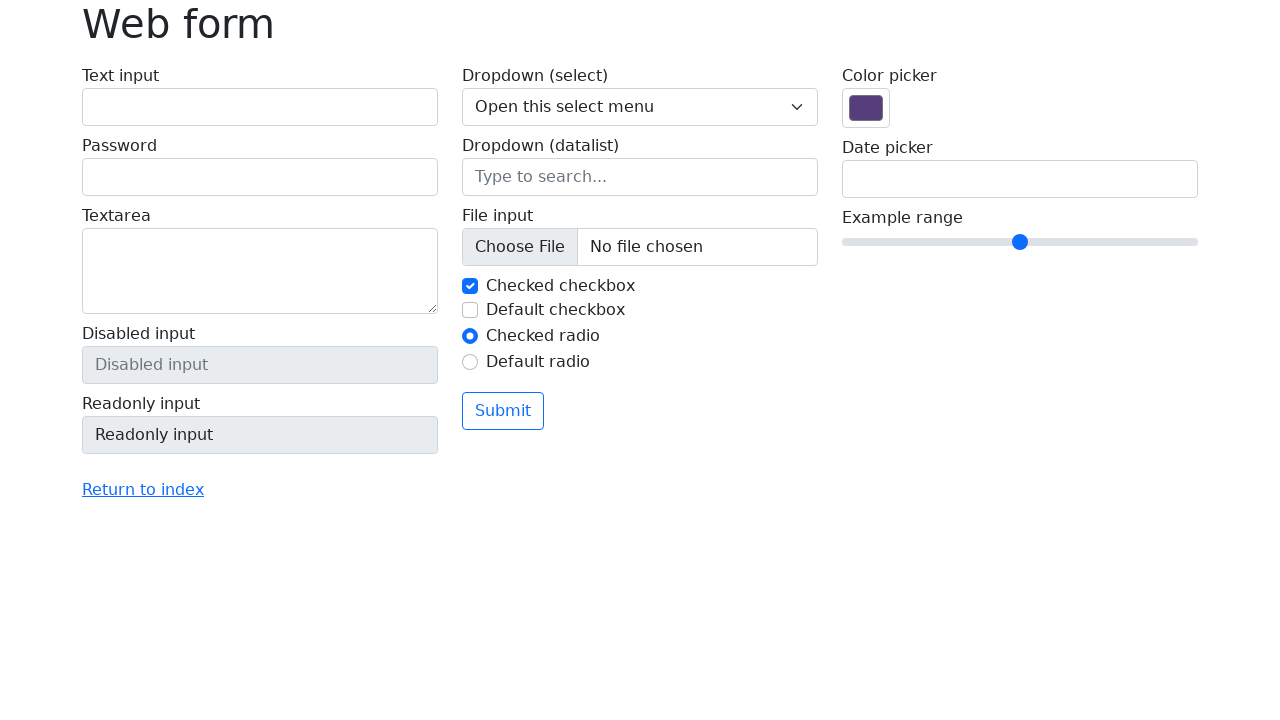

Filled text box with 'Selenium' on input[name='my-text']
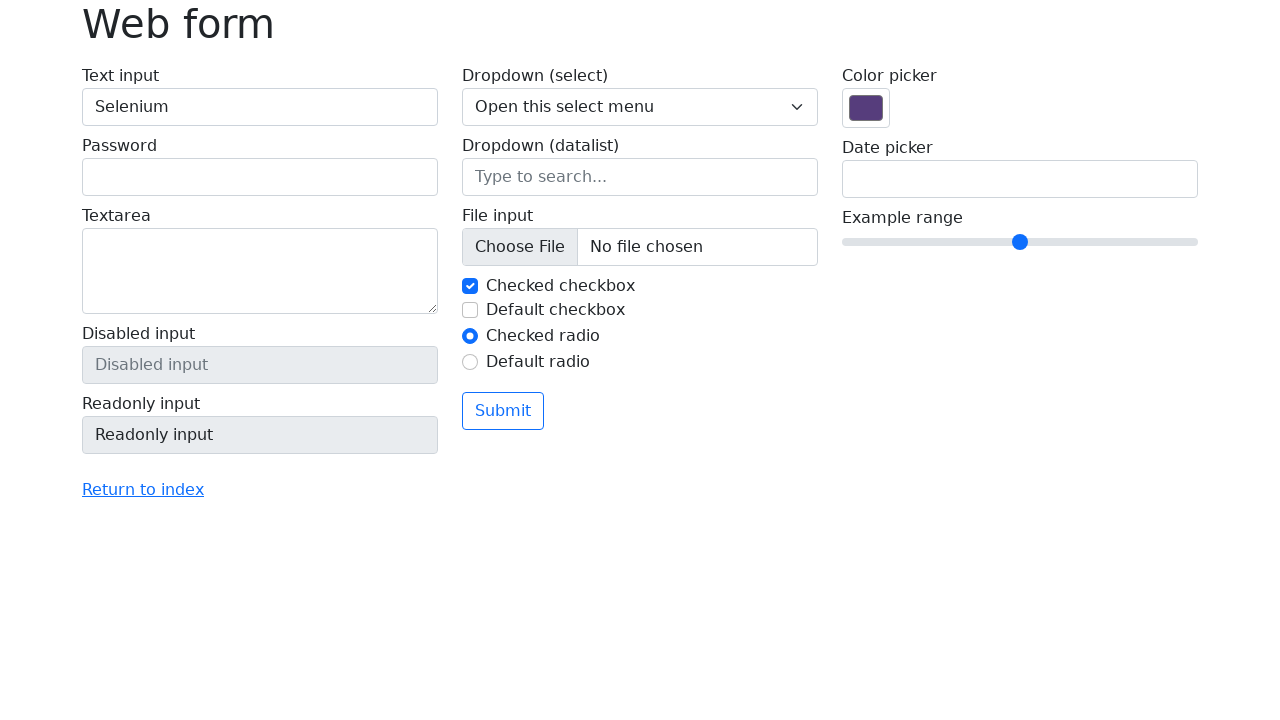

Clicked the submit button at (503, 411) on button
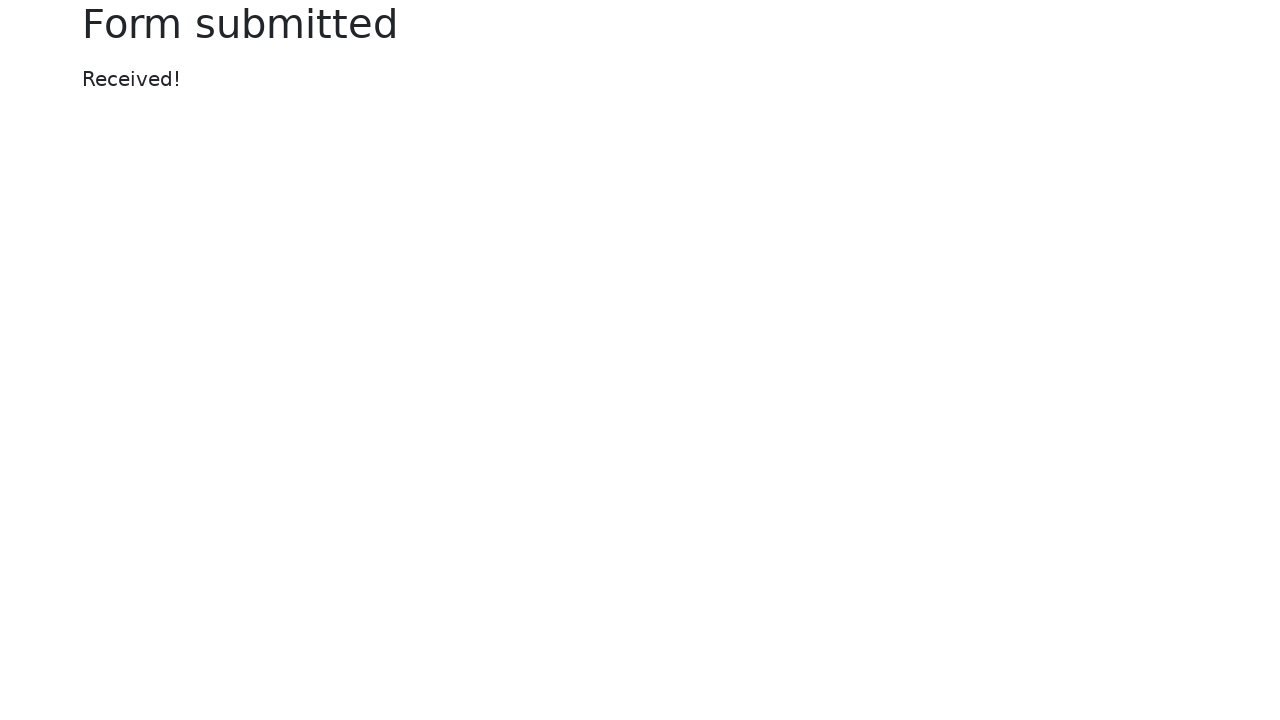

Verified success message displays 'Received!'
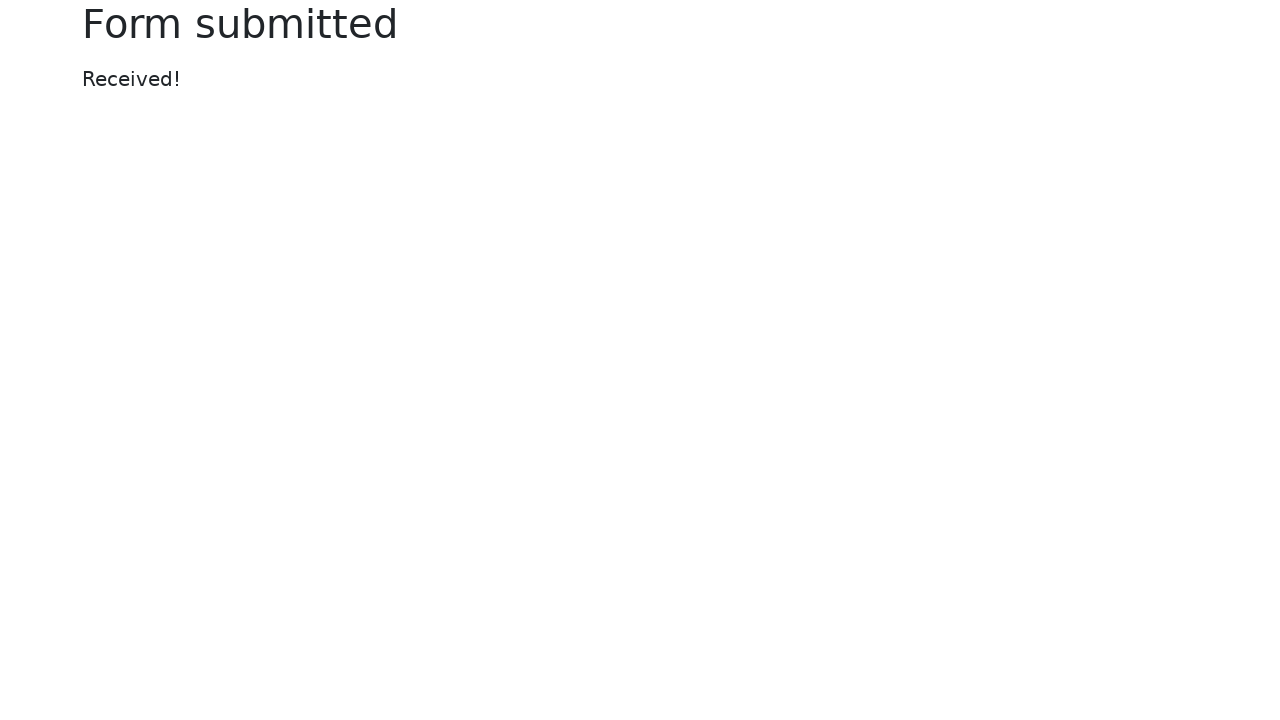

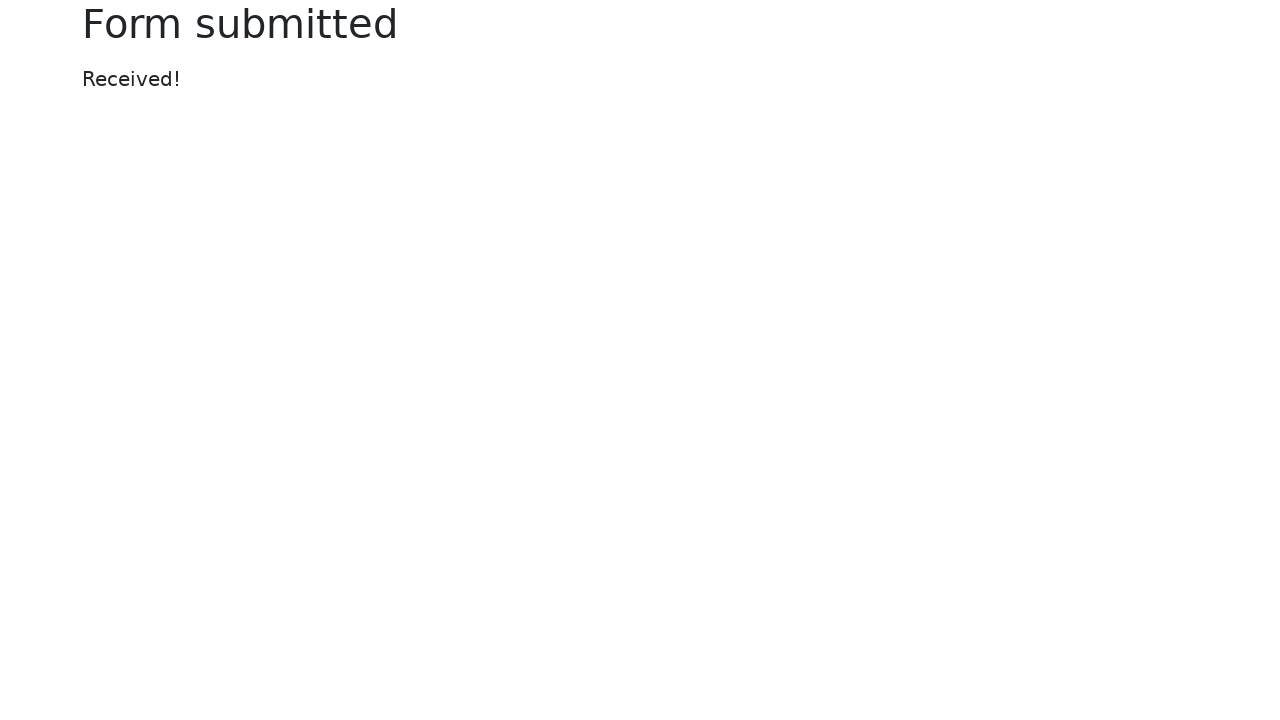